Tests login form validation with invalid password

Starting URL: https://www.saucedemo.com/

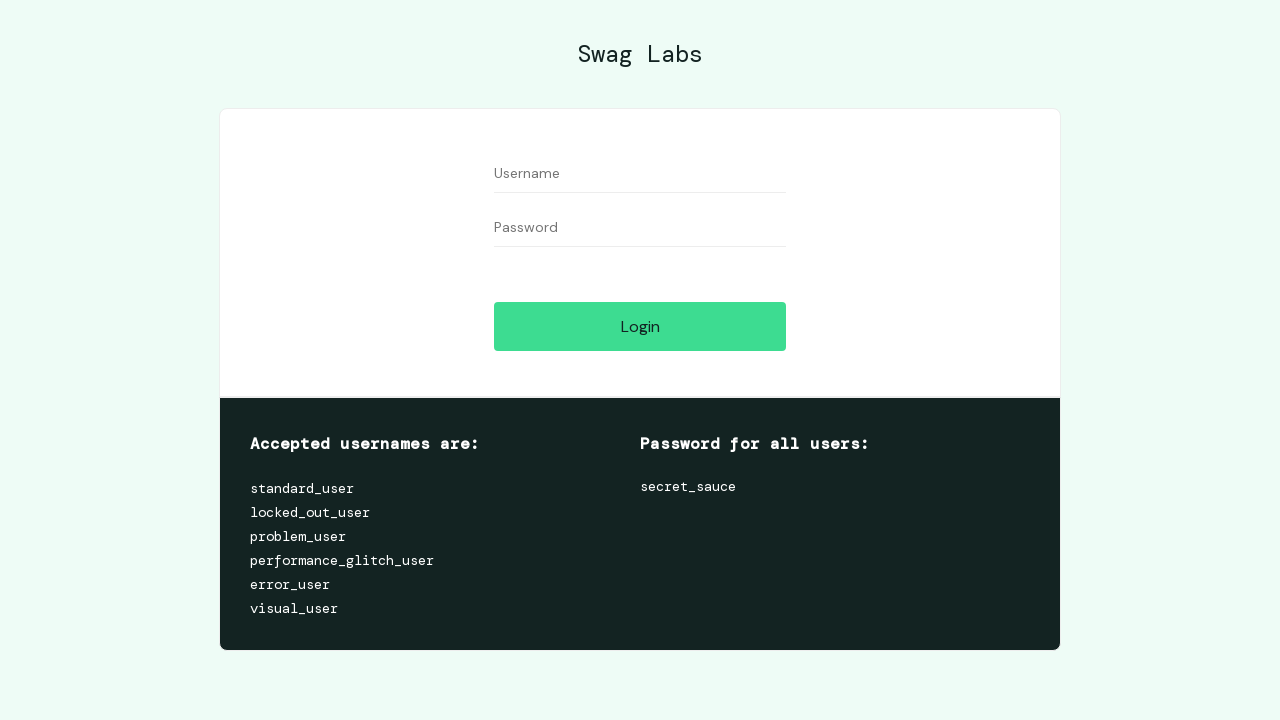

Filled username field with 'standard_user' on #user-name
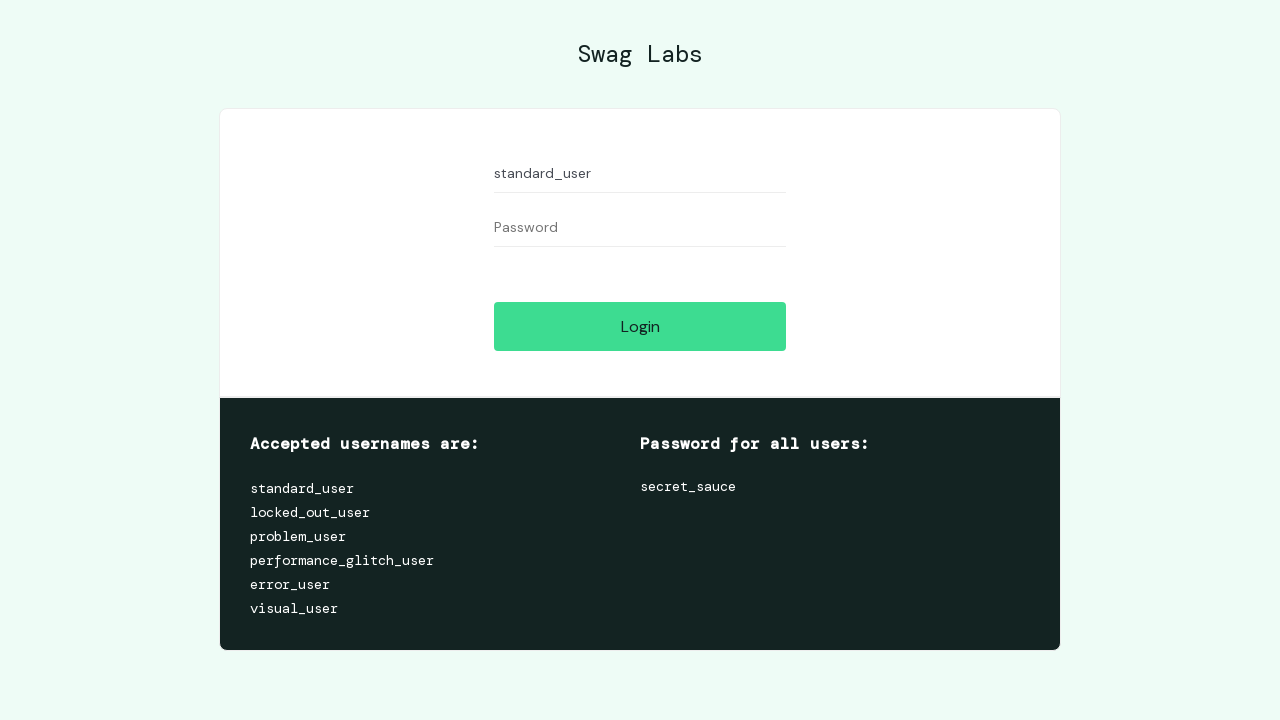

Filled password field with invalid password 'dfasdgeawt' on #password
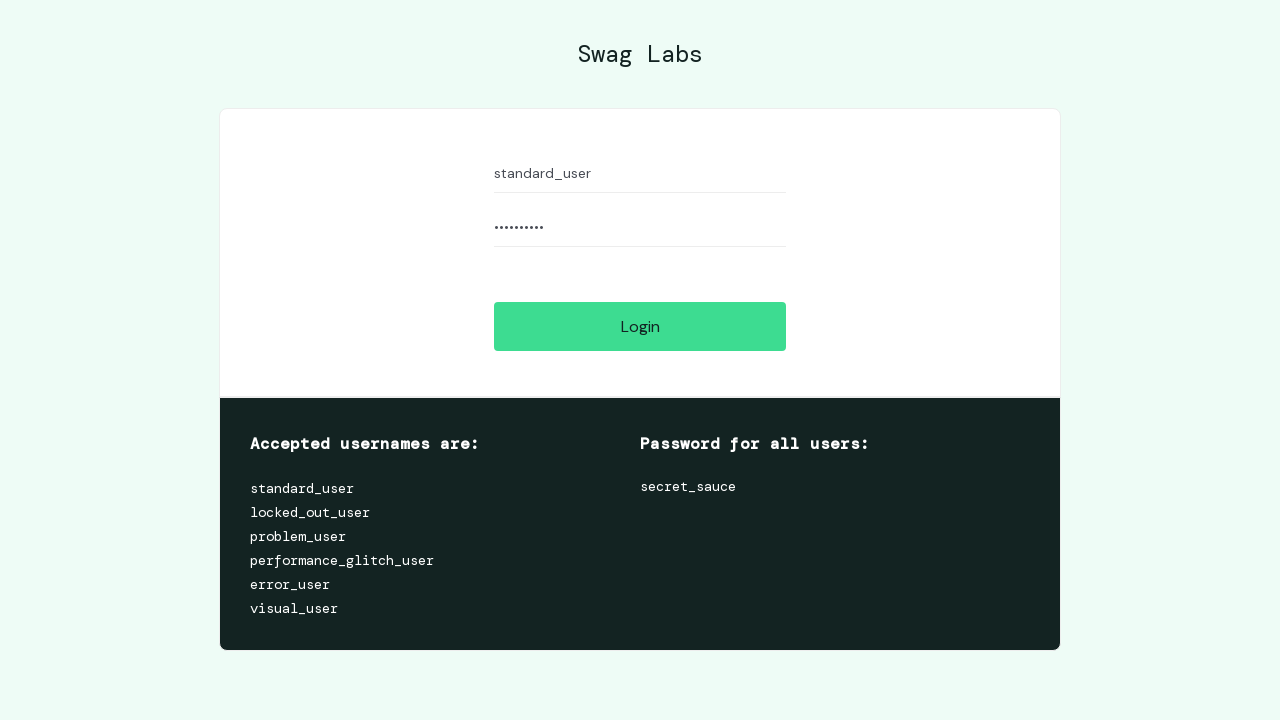

Clicked login button to submit form at (640, 326) on #login-button
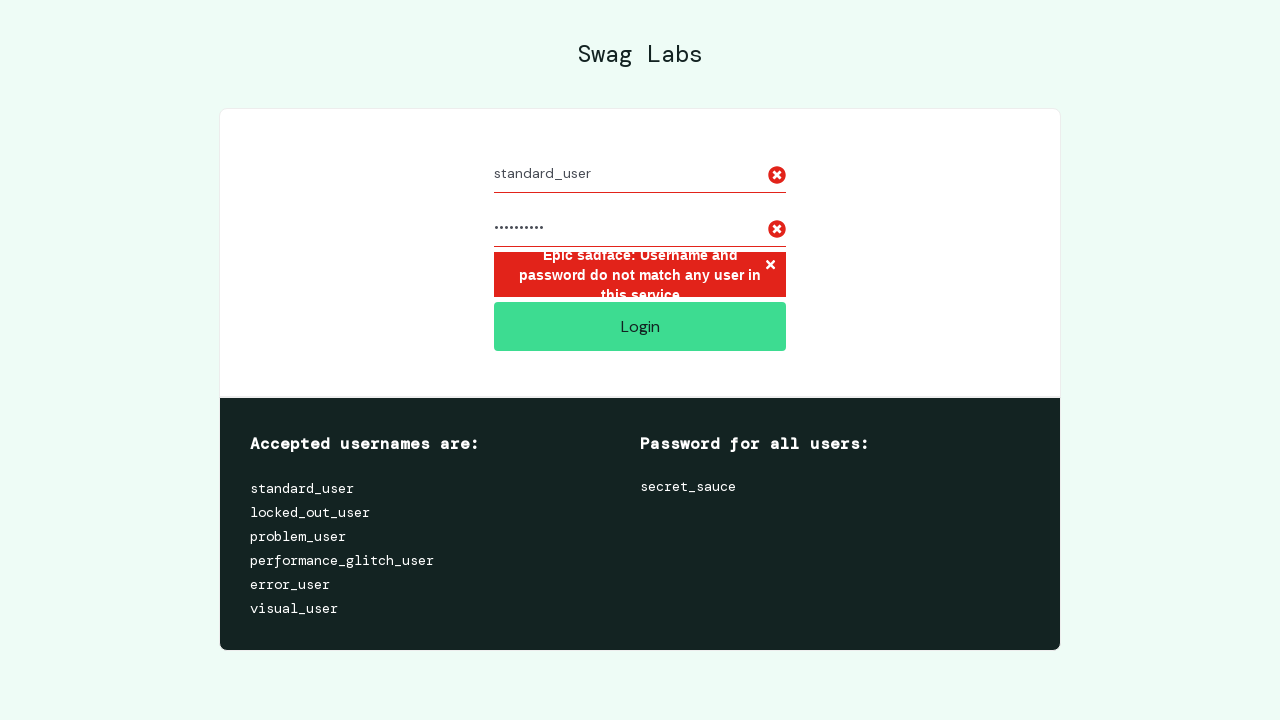

Located error message element
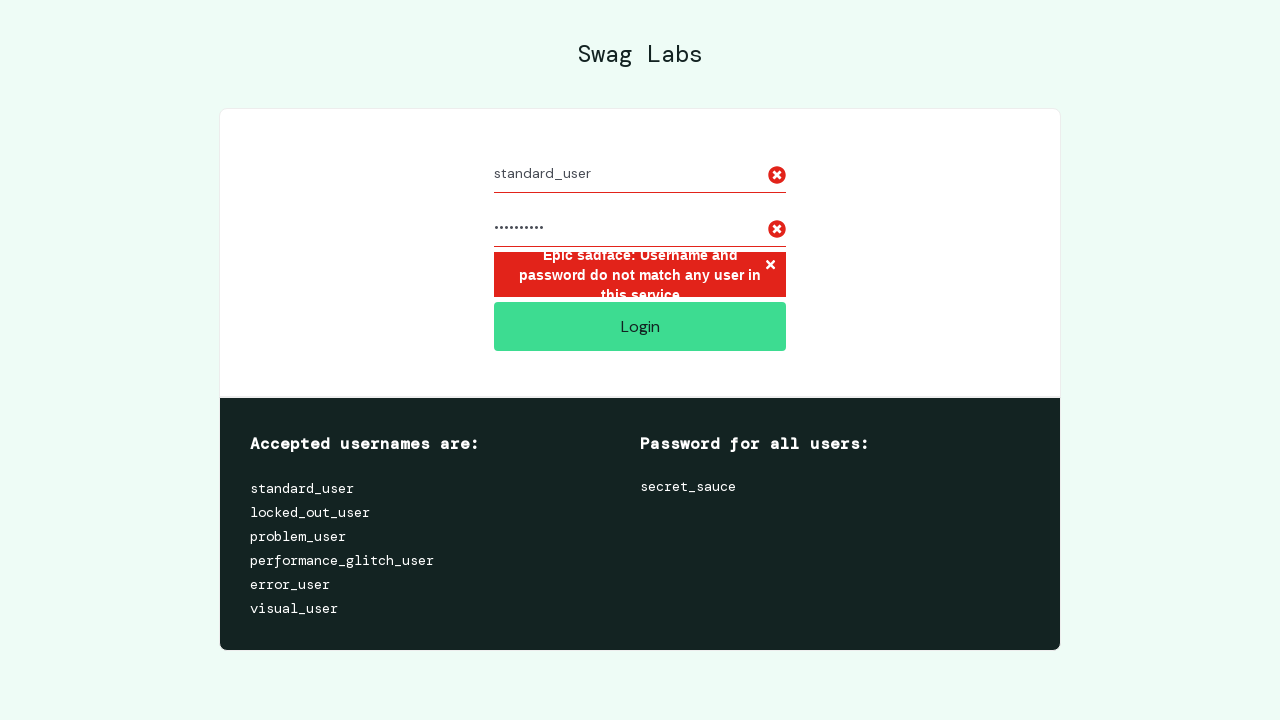

Verified error message: 'Epic sadface: Username and password do not match any user in this service'
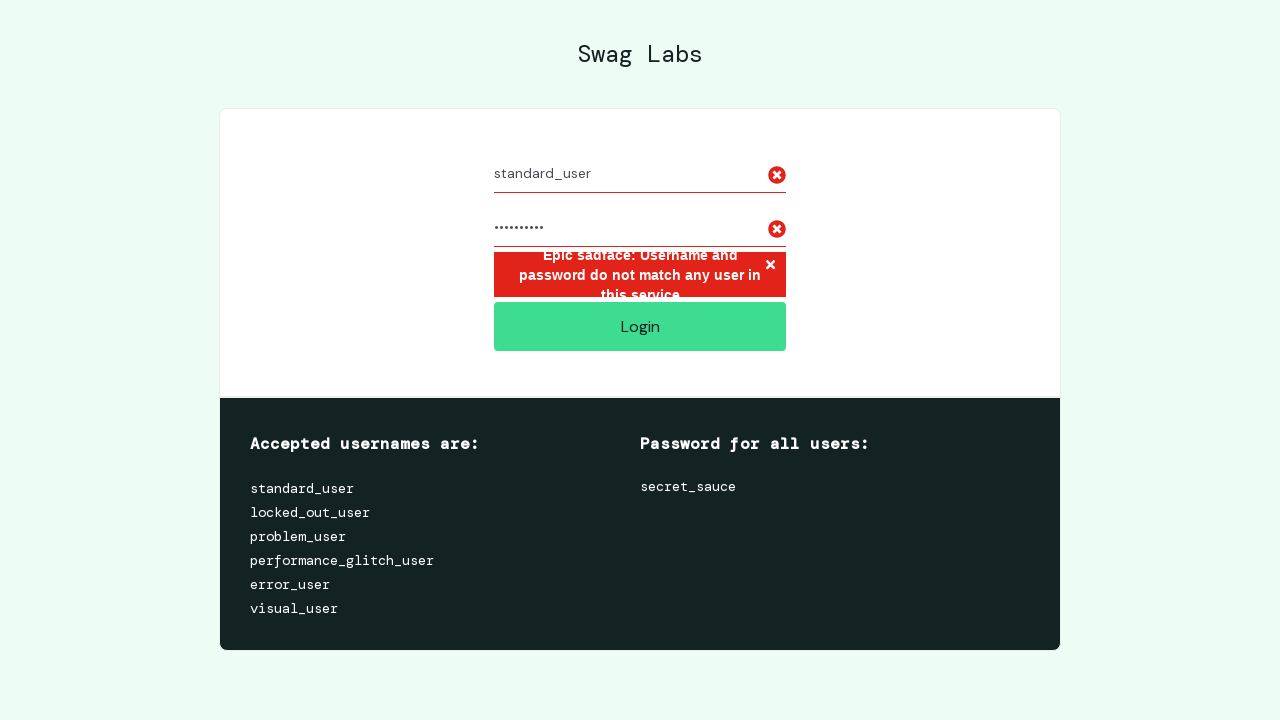

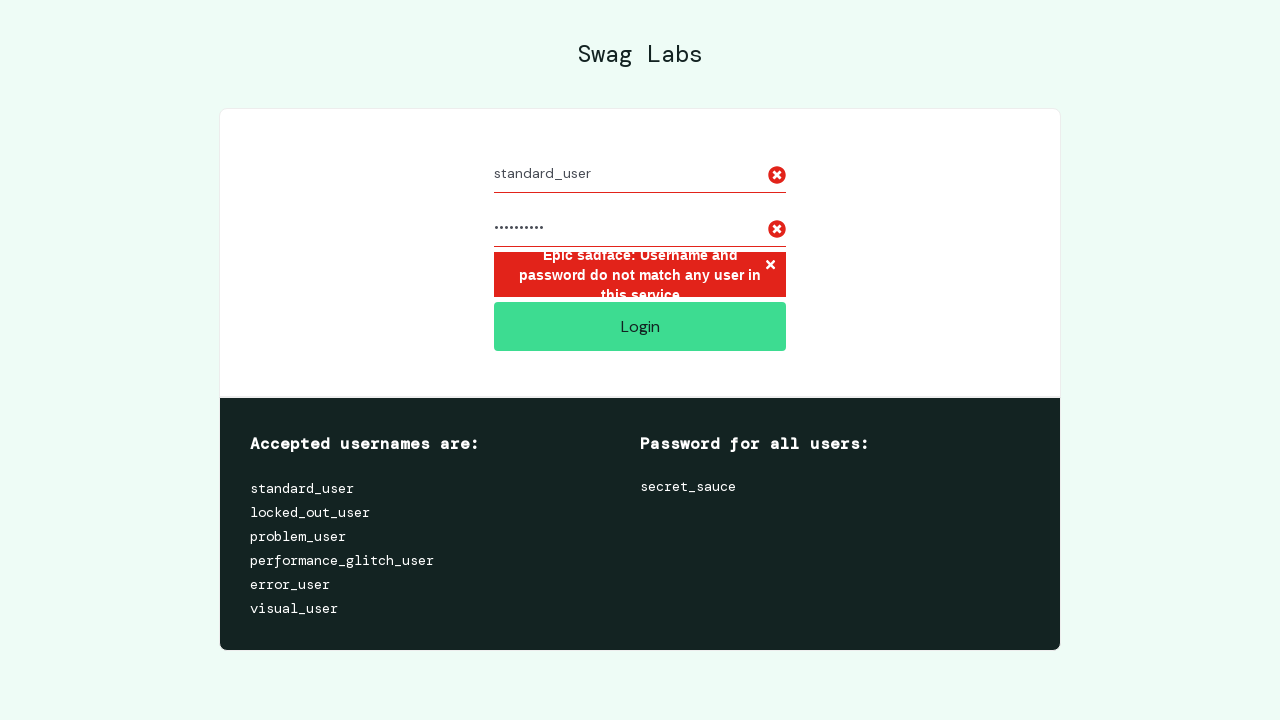